Tests the Westpac website search functionality by clicking the search button and entering a search query for "Credit Cards"

Starting URL: https://www.westpac.com.au/

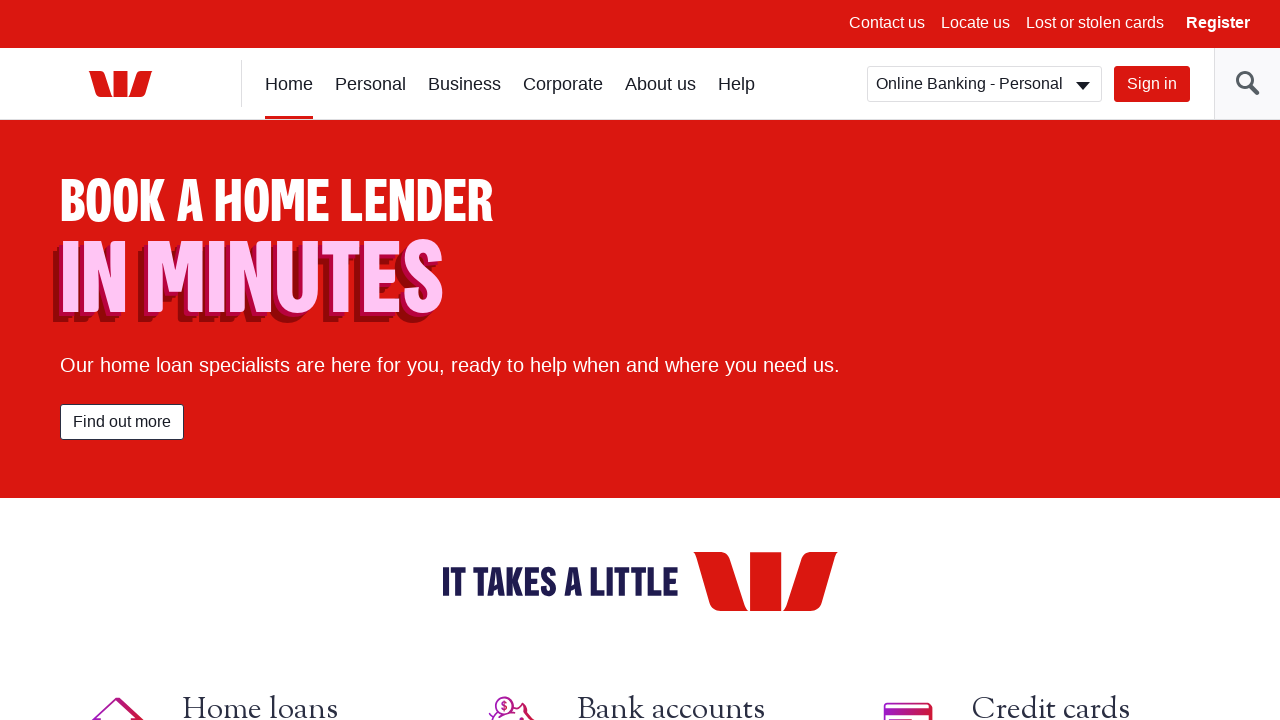

Waited 4 seconds for page to fully load
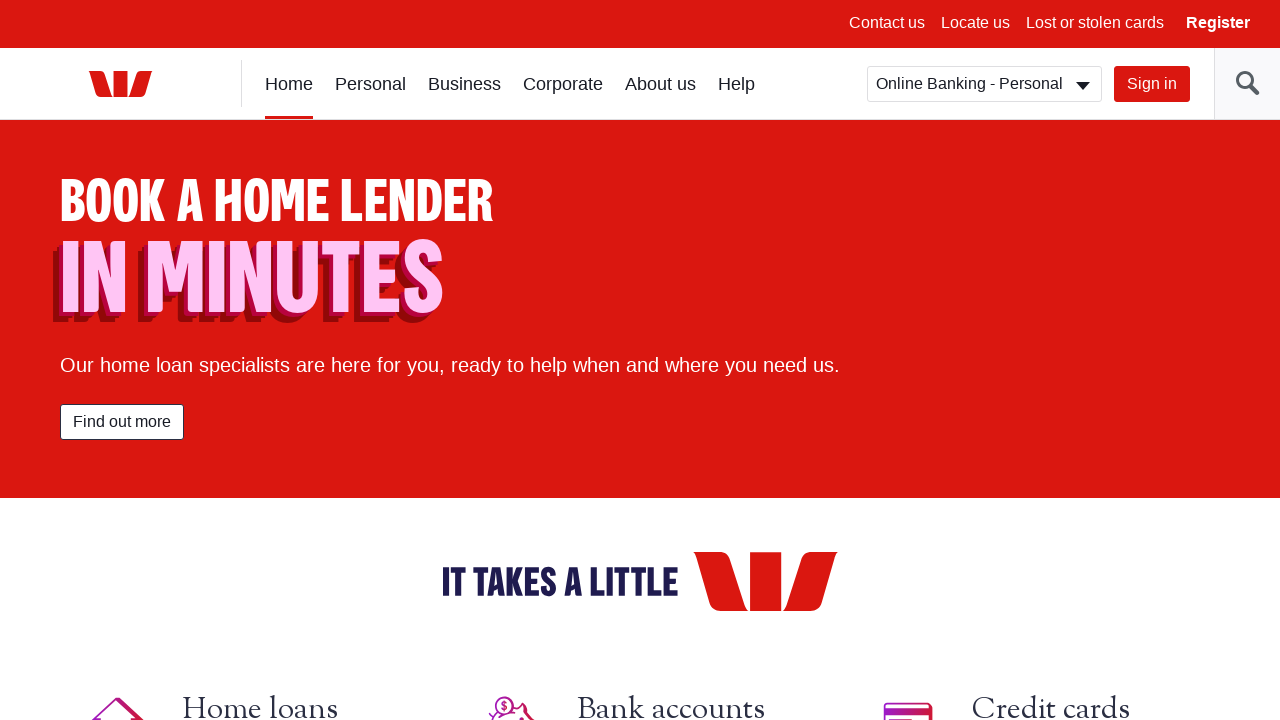

Clicked search button to open search field at (1247, 84) on button#search
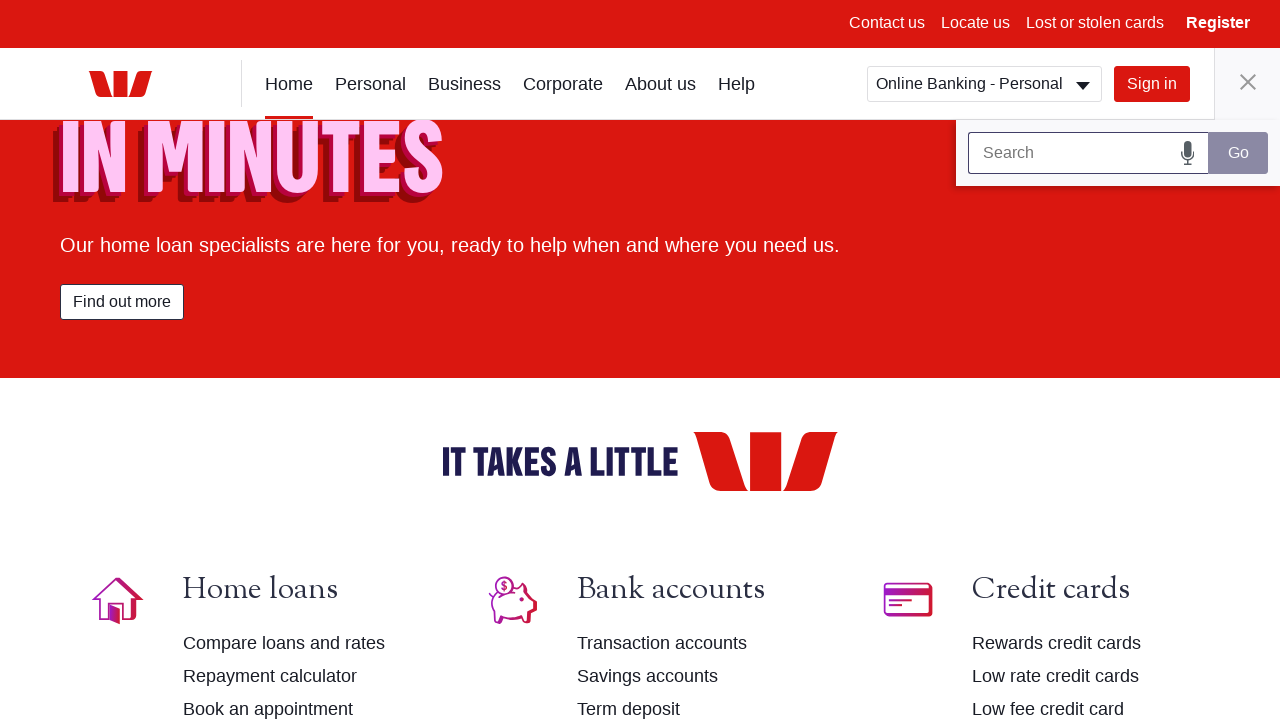

Entered 'Credit Cards' in search field on #headersearch
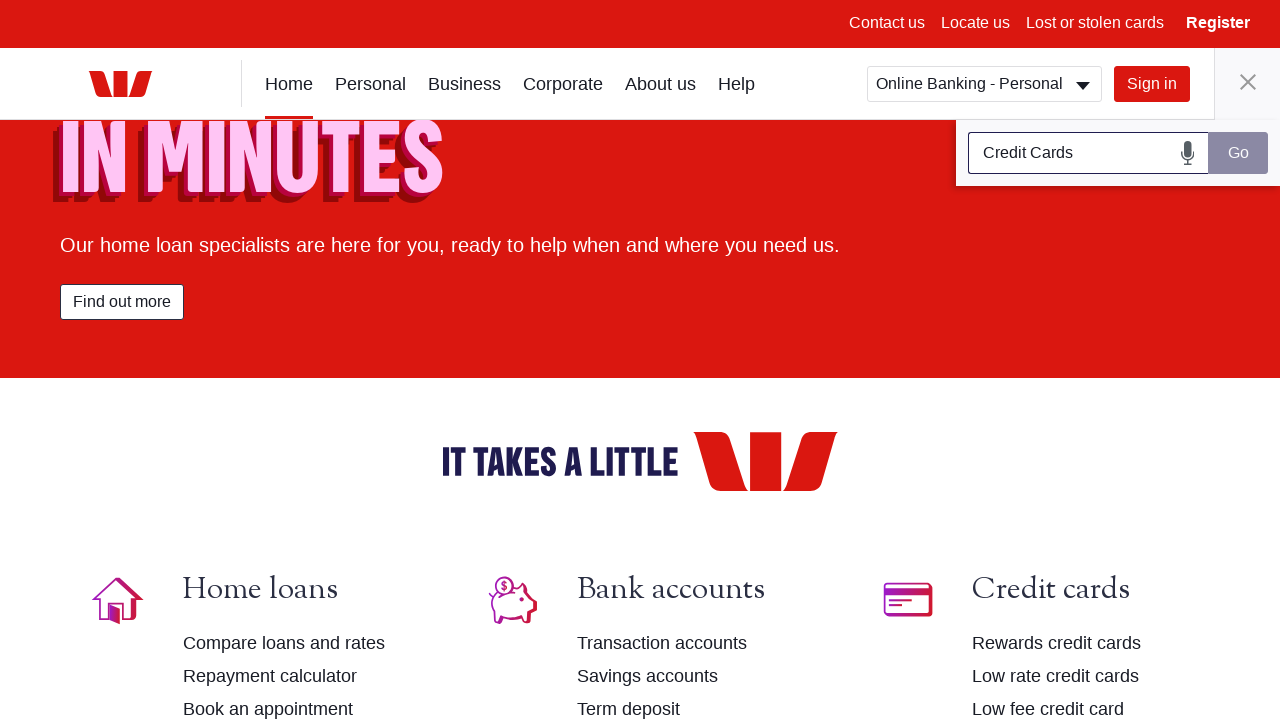

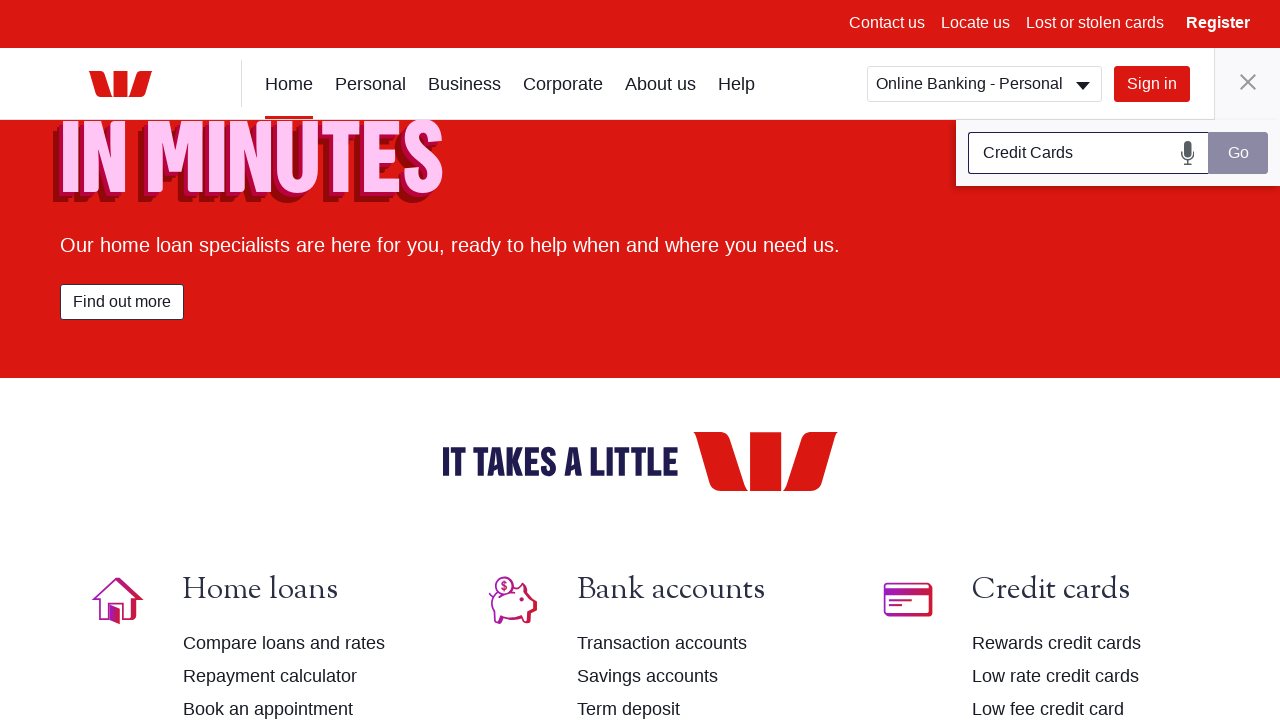